Tests JavaScript prompt dialog by entering text and accepting it

Starting URL: https://the-internet.herokuapp.com/javascript_alerts

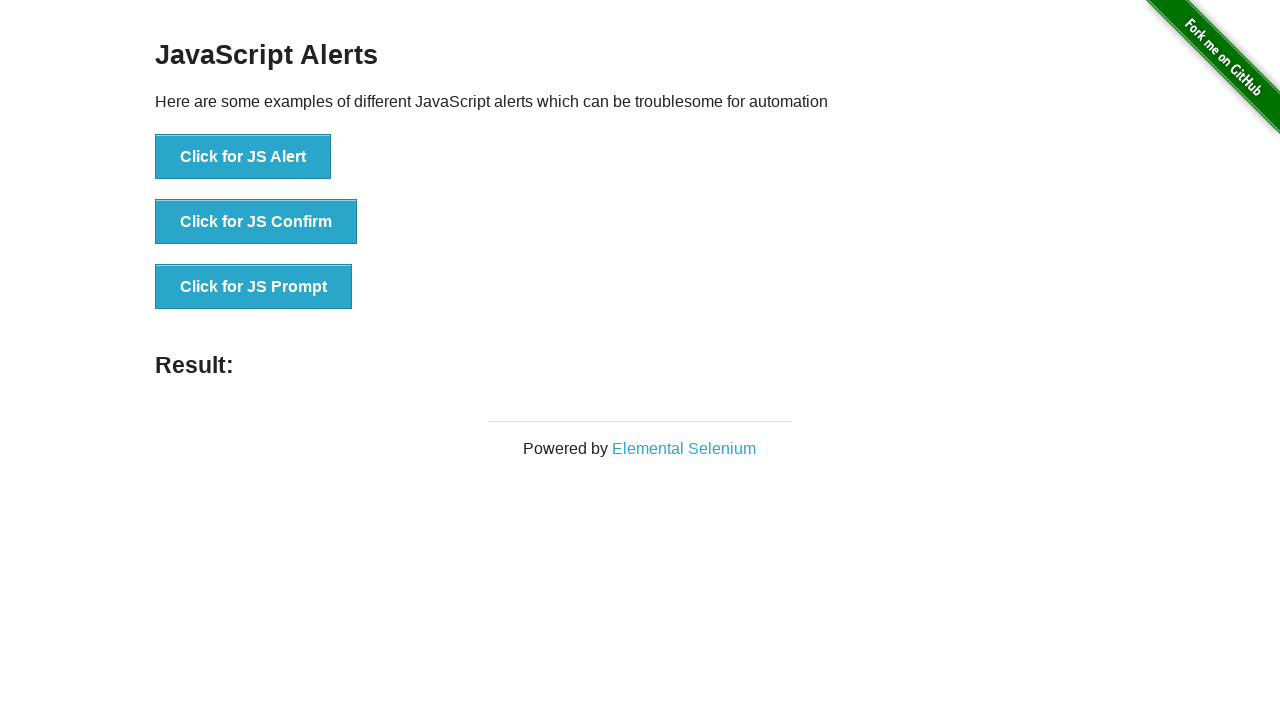

Set up dialog handler to accept prompt with 'TestInput123'
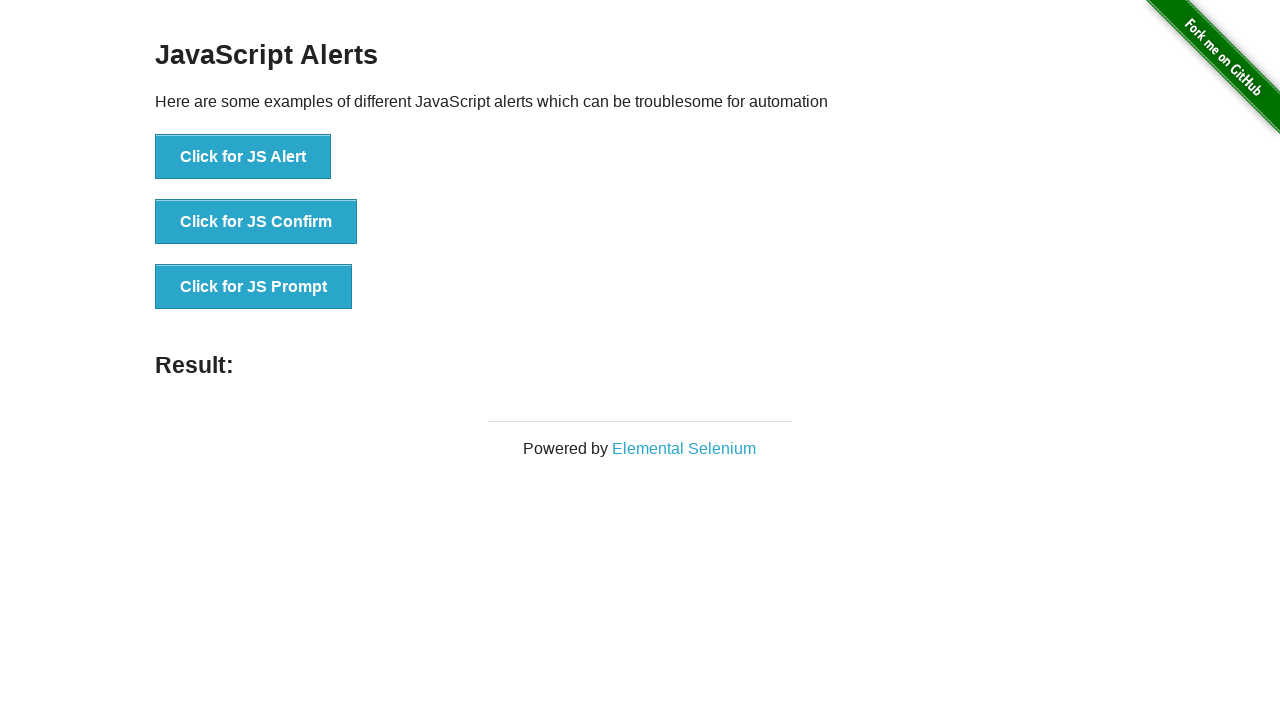

Clicked button to trigger JavaScript prompt dialog at (254, 287) on xpath=//button[@onclick='jsPrompt()']
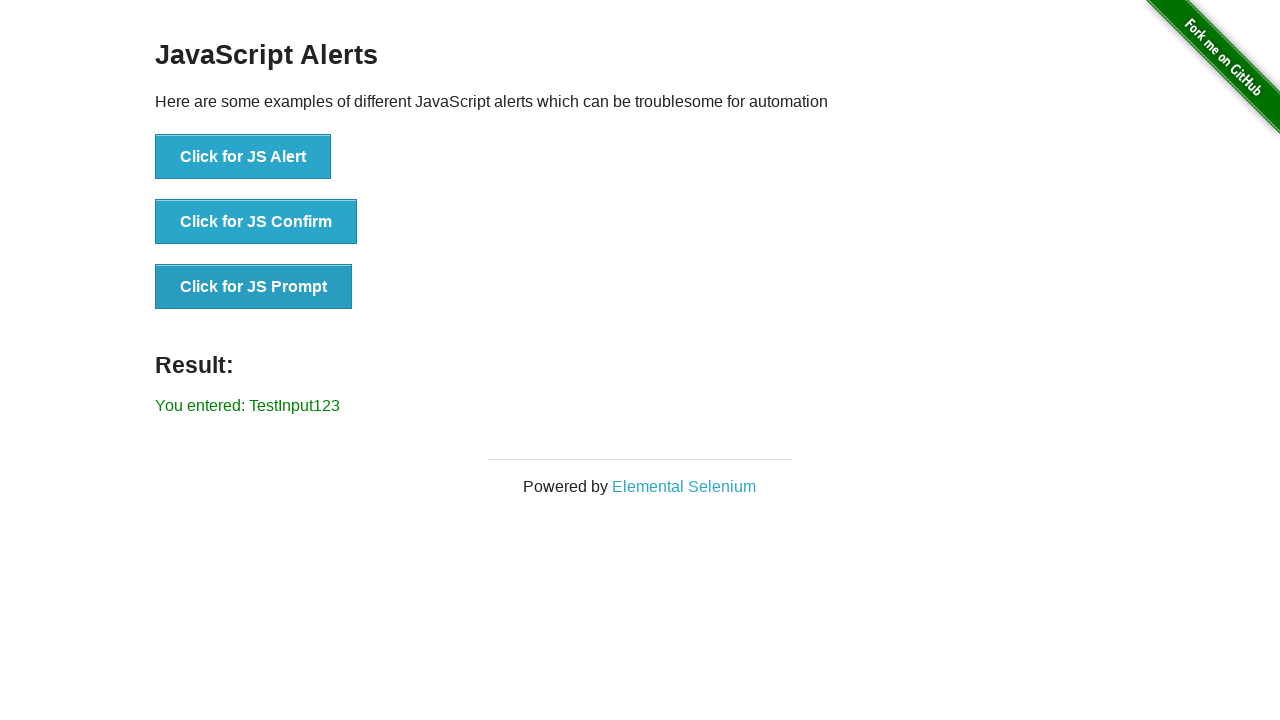

Verified result text shows 'You entered: TestInput123'
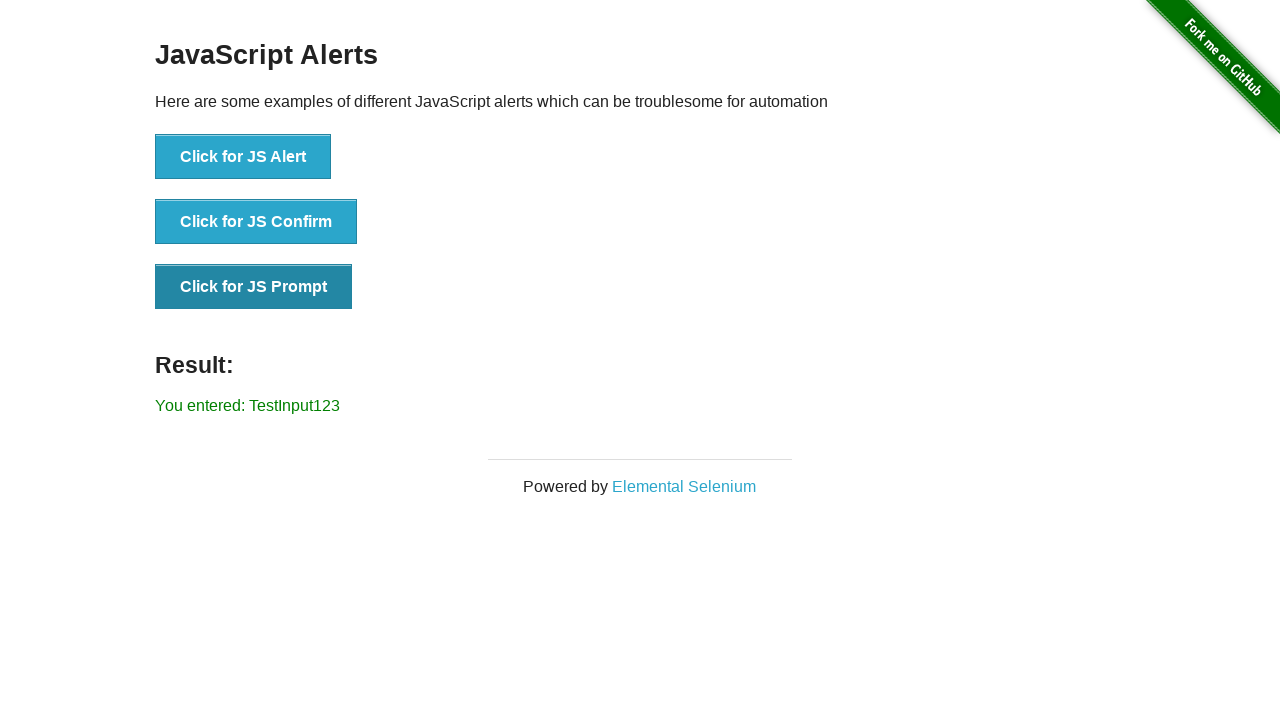

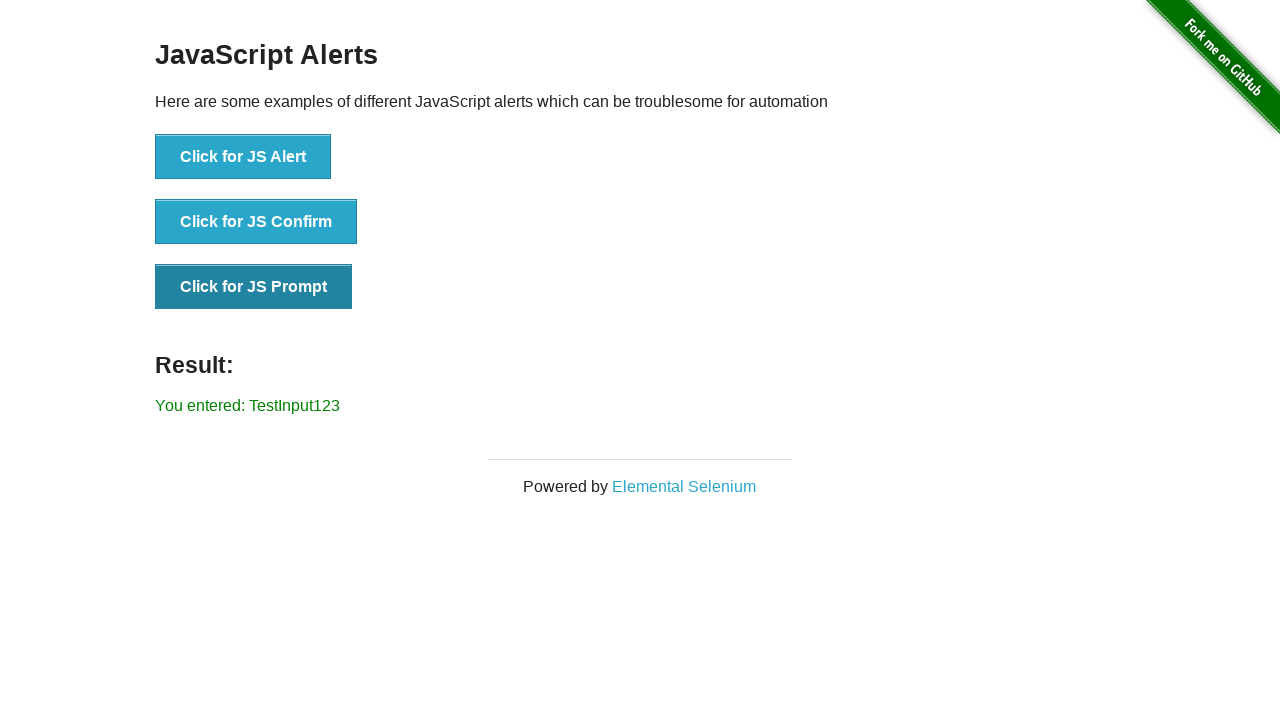